Validates Book with miles and Flexible dates checkboxes - clicks both checkboxes to select them, then clicks again to deselect them

Starting URL: https://www.united.com/en/us

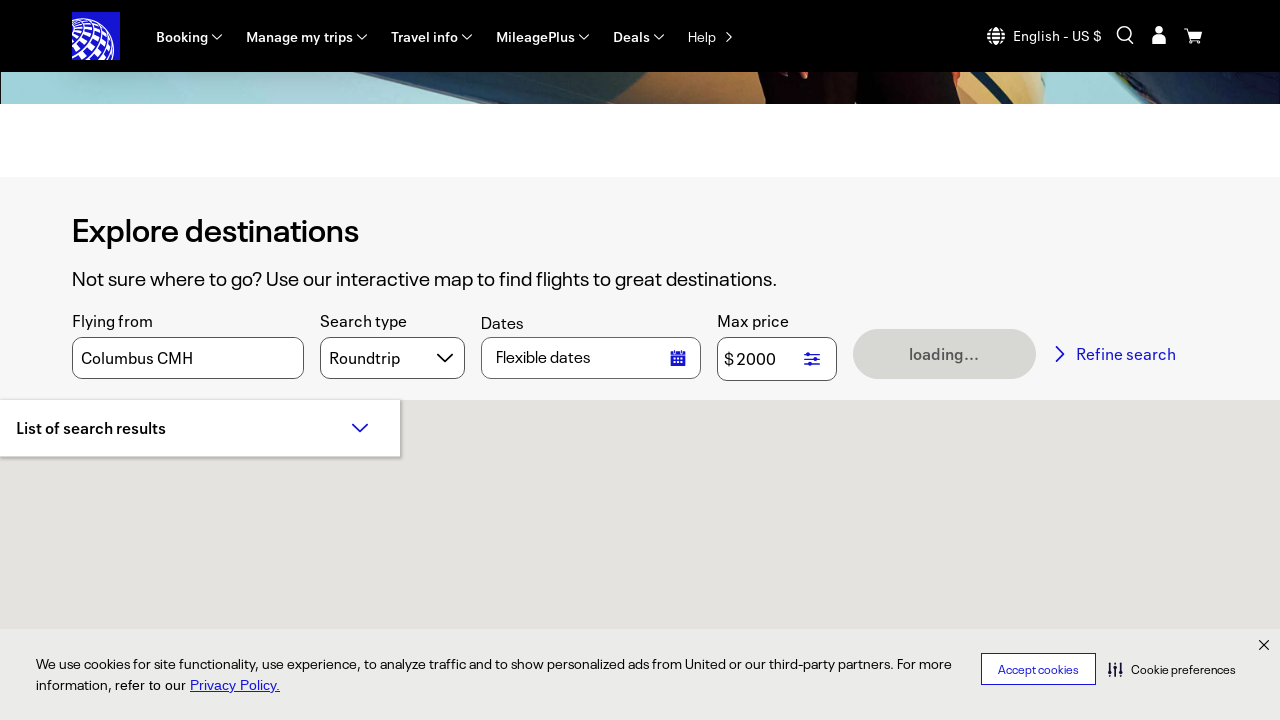

Waited for page to load (domcontentloaded)
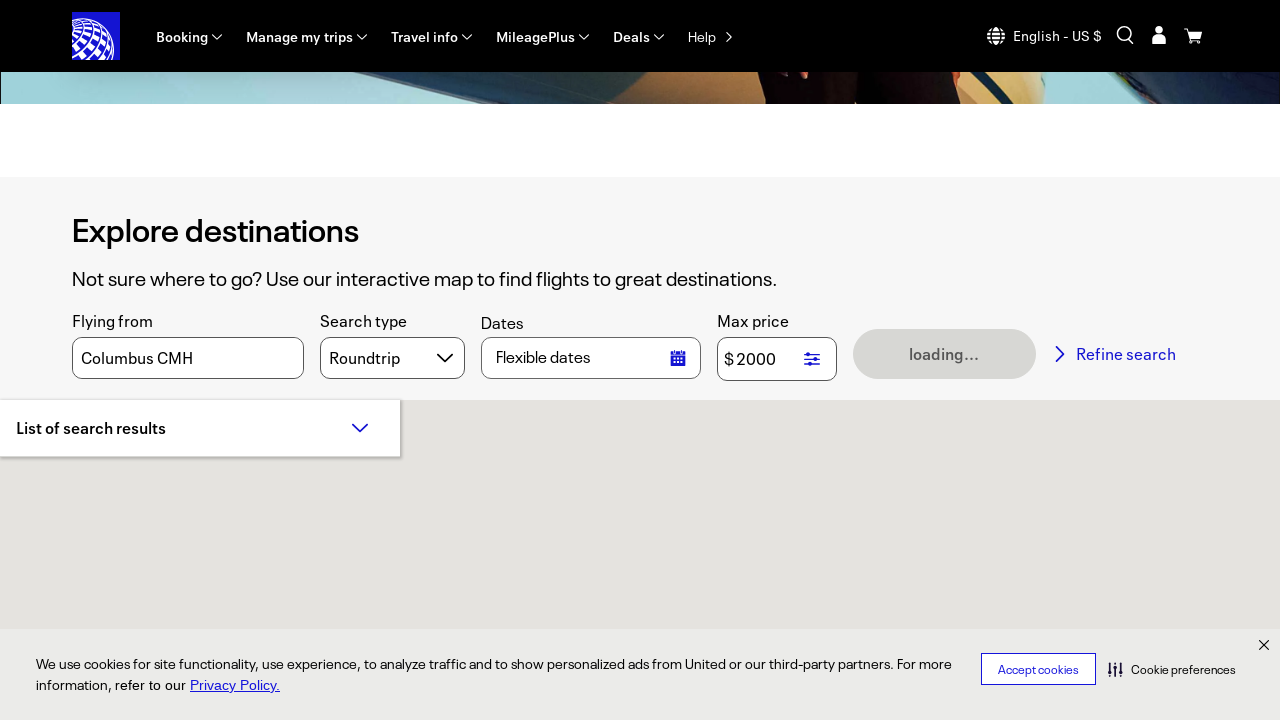

Verified Book with miles checkbox is visible
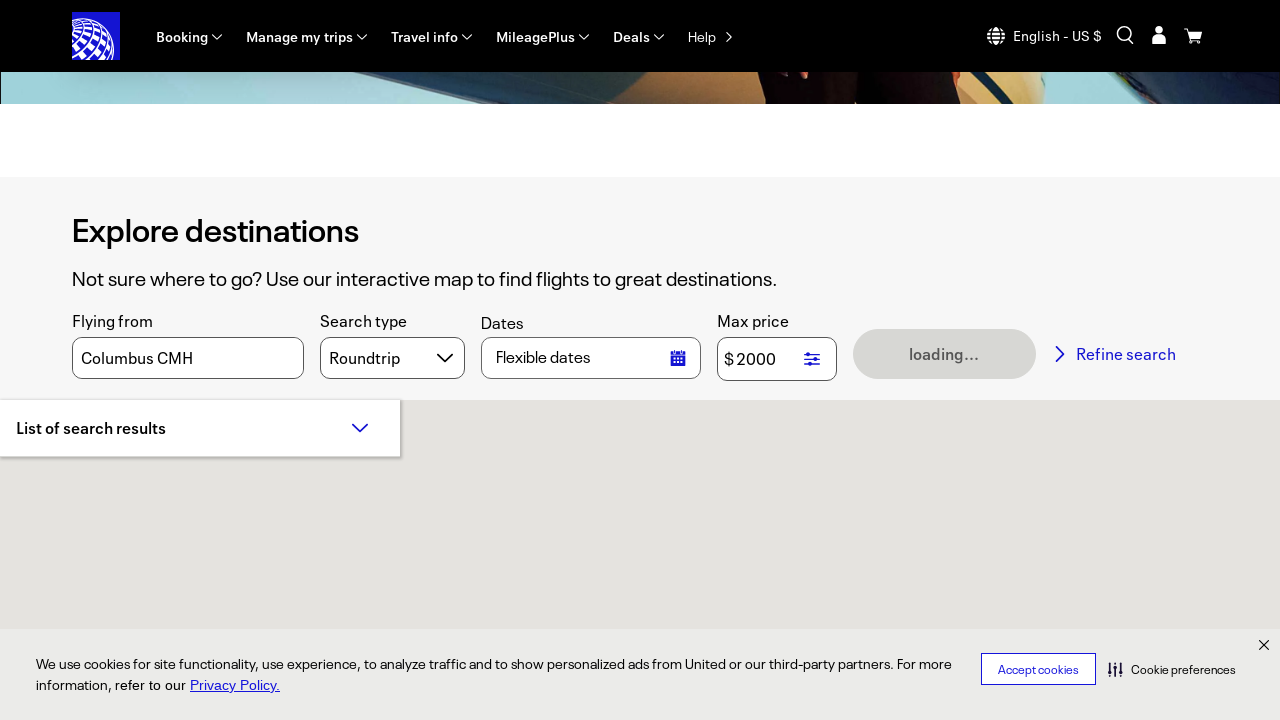

Verified Flexible dates checkbox is visible
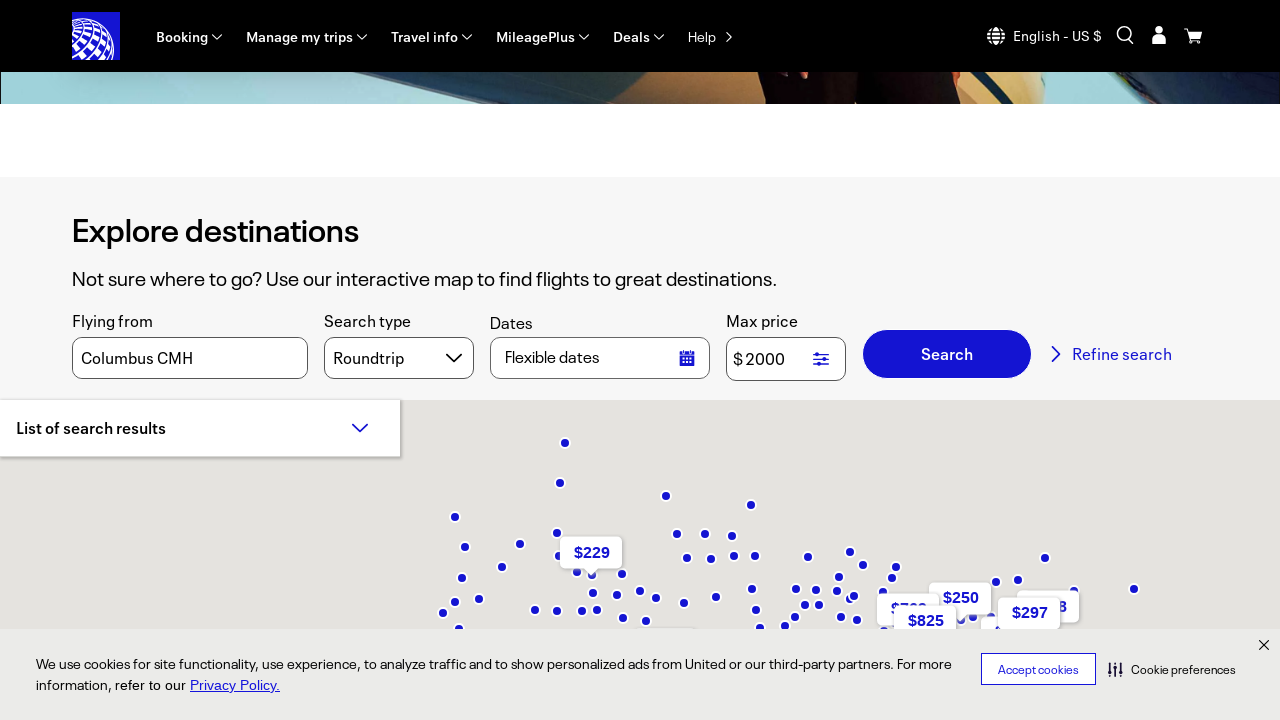

Clicked Book with miles checkbox to select it at (411, 251) on label:has-text('Book with miles')
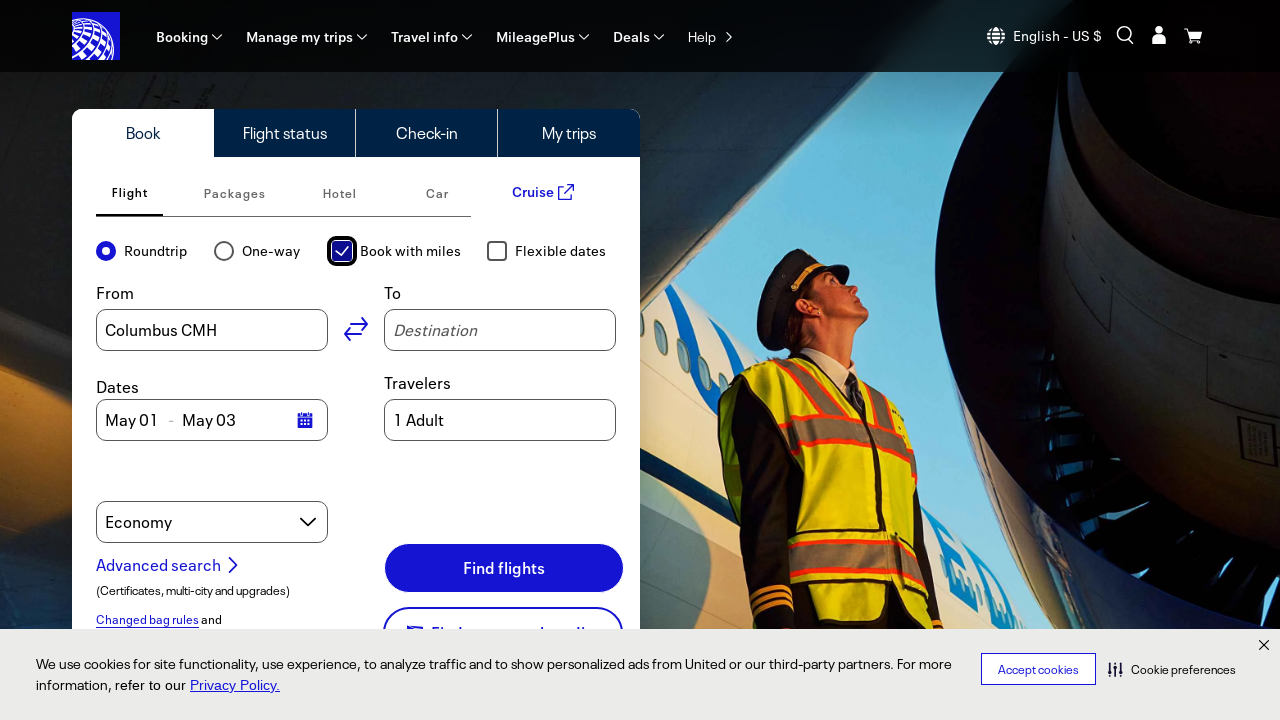

Clicked Flexible dates checkbox to select it at (561, 251) on label:has-text('Flexible dates')
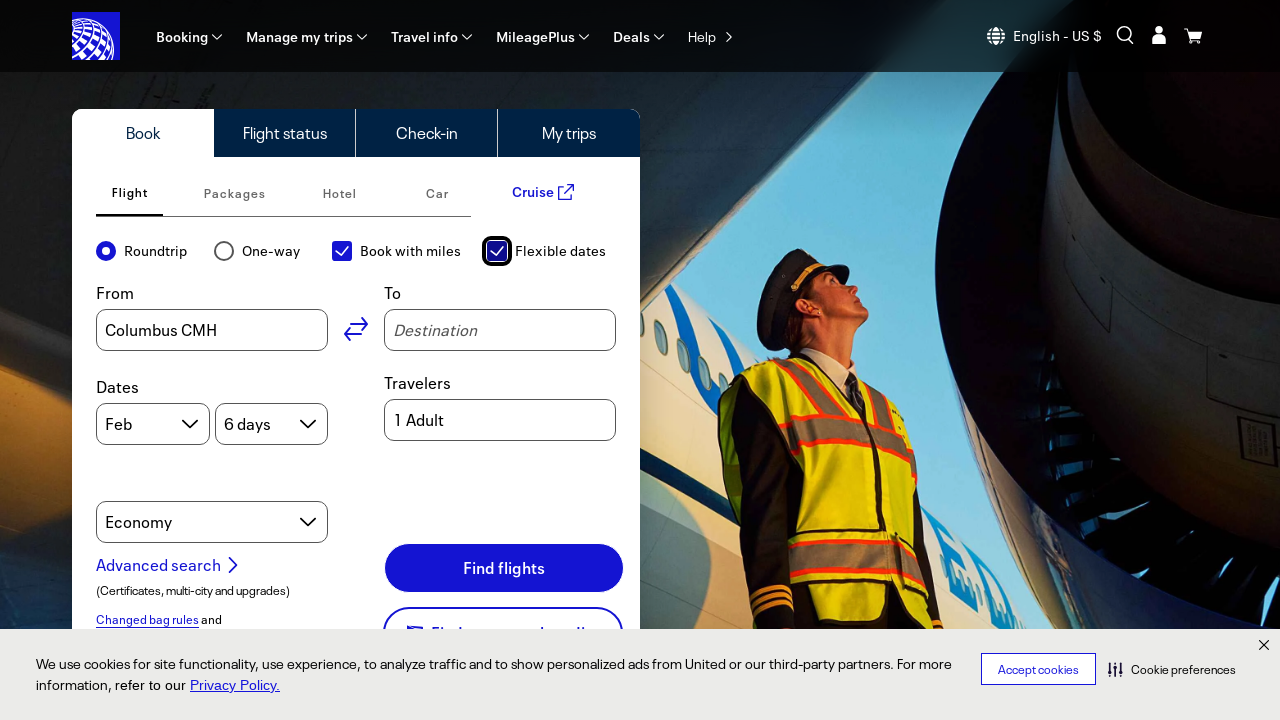

Clicked Book with miles checkbox again to deselect it at (411, 251) on label:has-text('Book with miles')
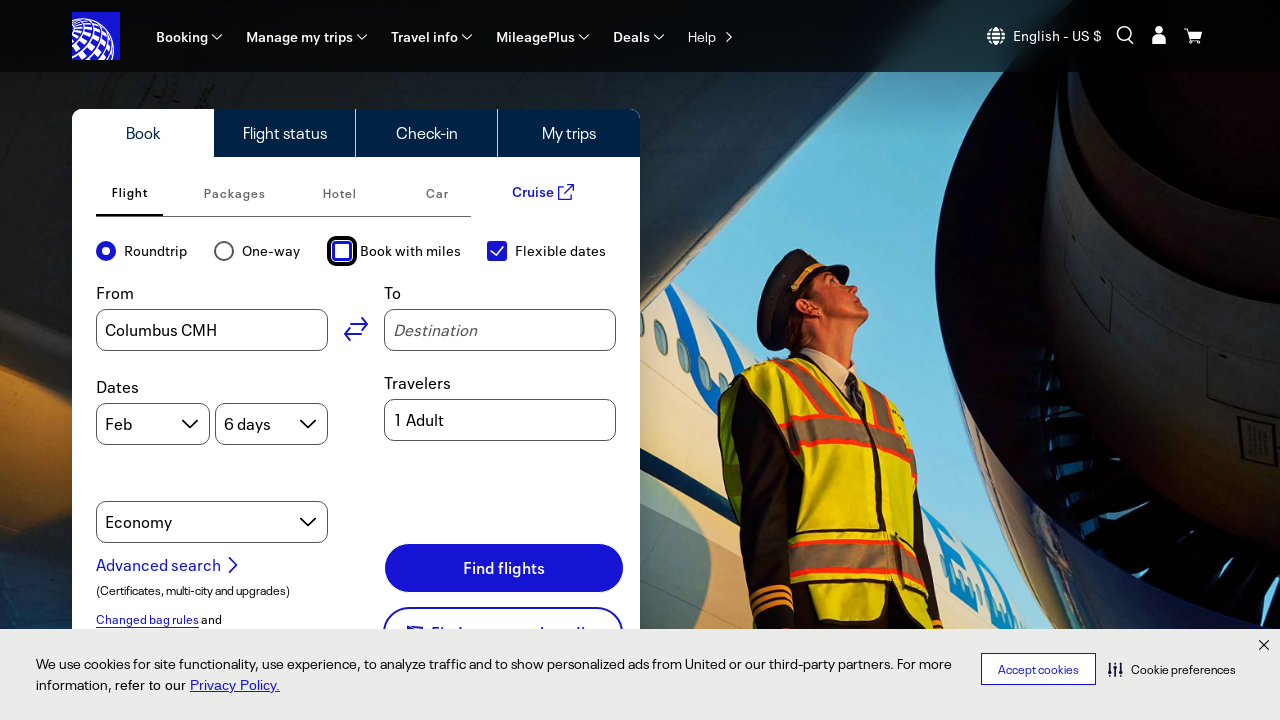

Clicked Flexible dates checkbox again to deselect it at (561, 251) on label:has-text('Flexible dates')
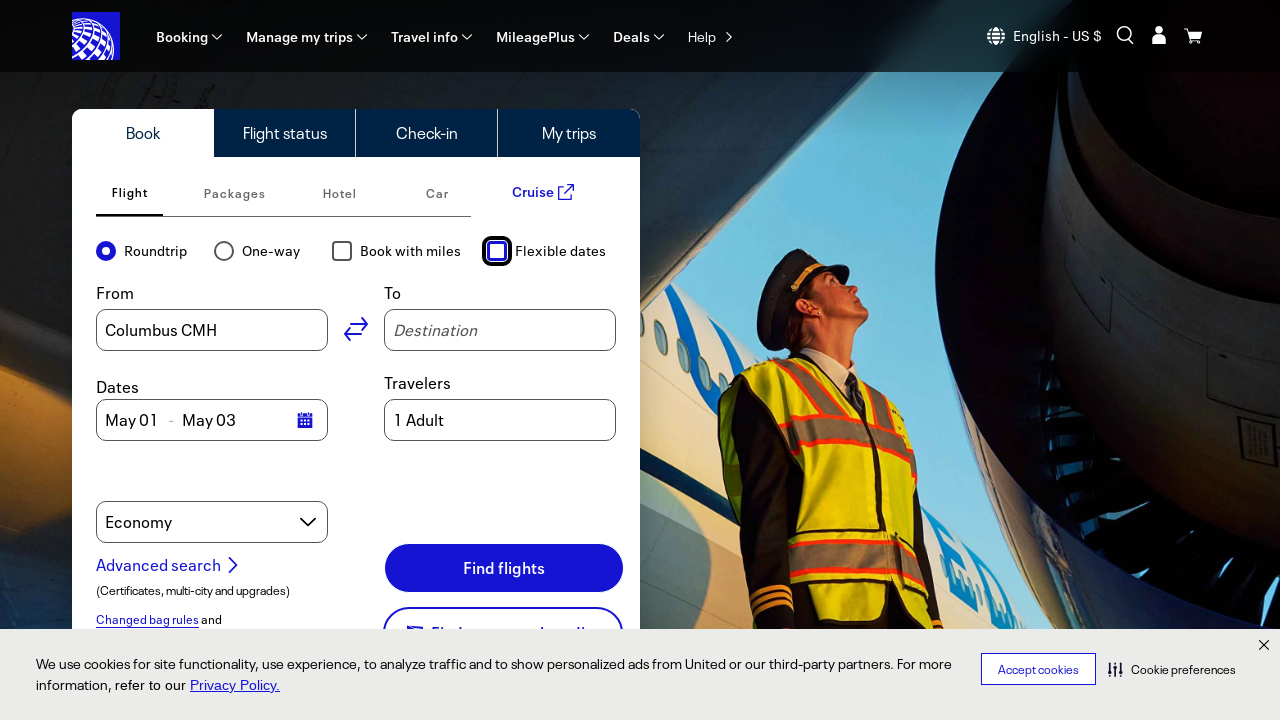

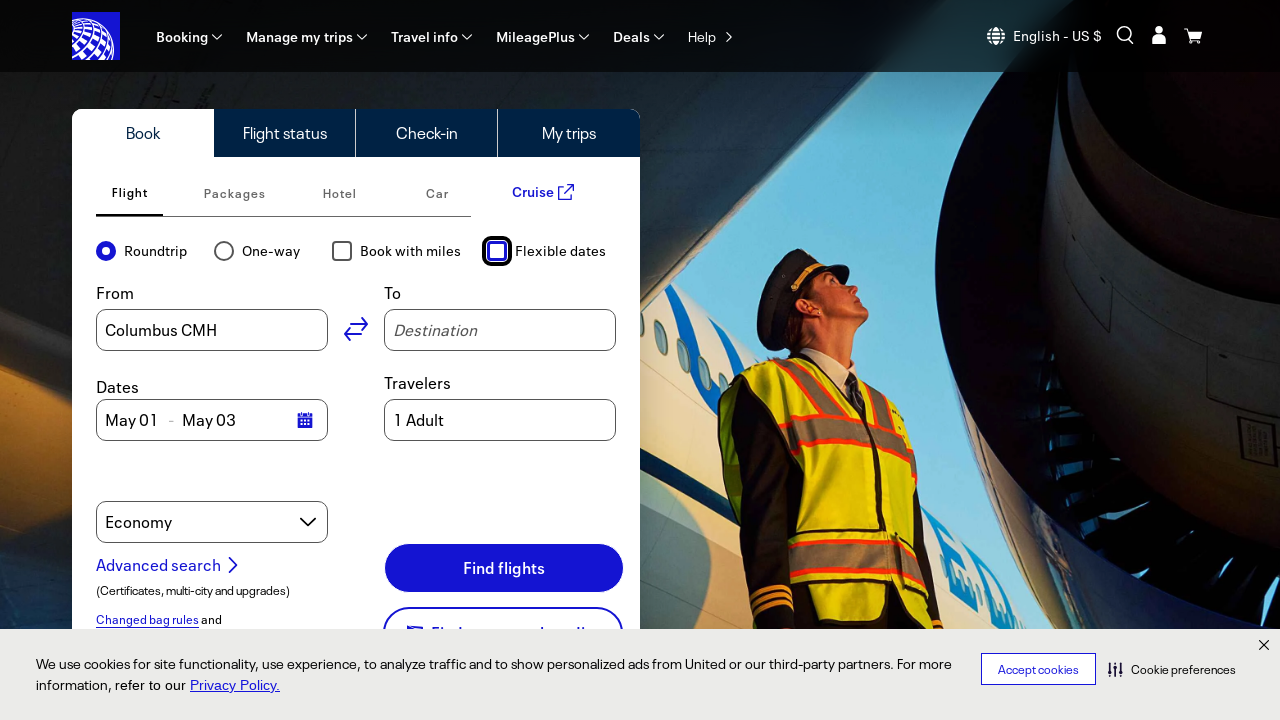